Tests drag and drop functionality by dragging an image element and dropping it into a target box

Starting URL: https://formy-project.herokuapp.com/dragdrop

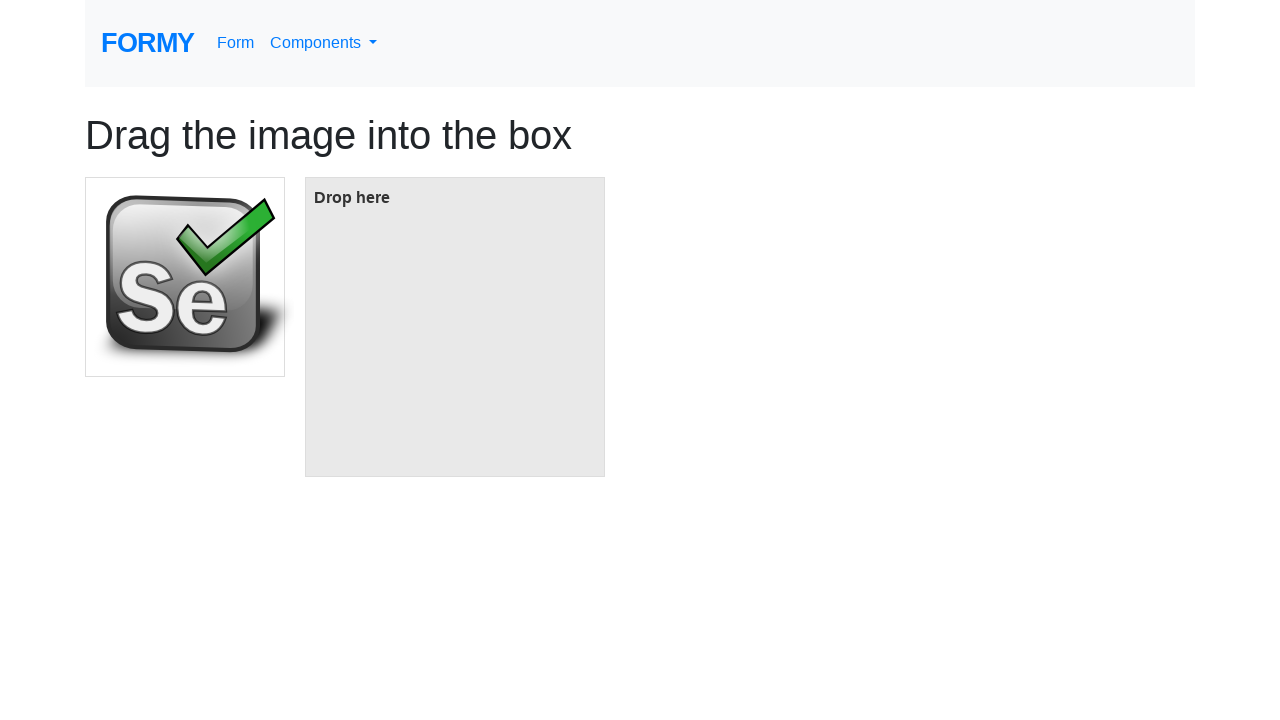

Located draggable image element
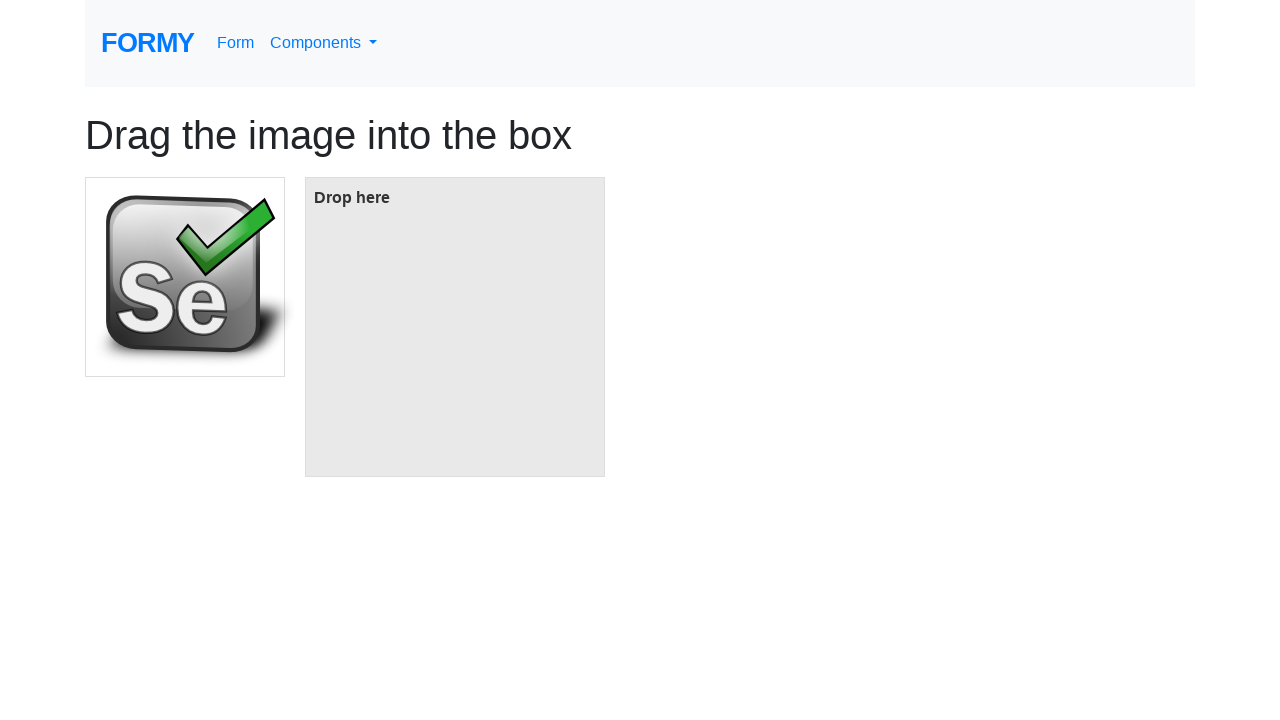

Located drop target box
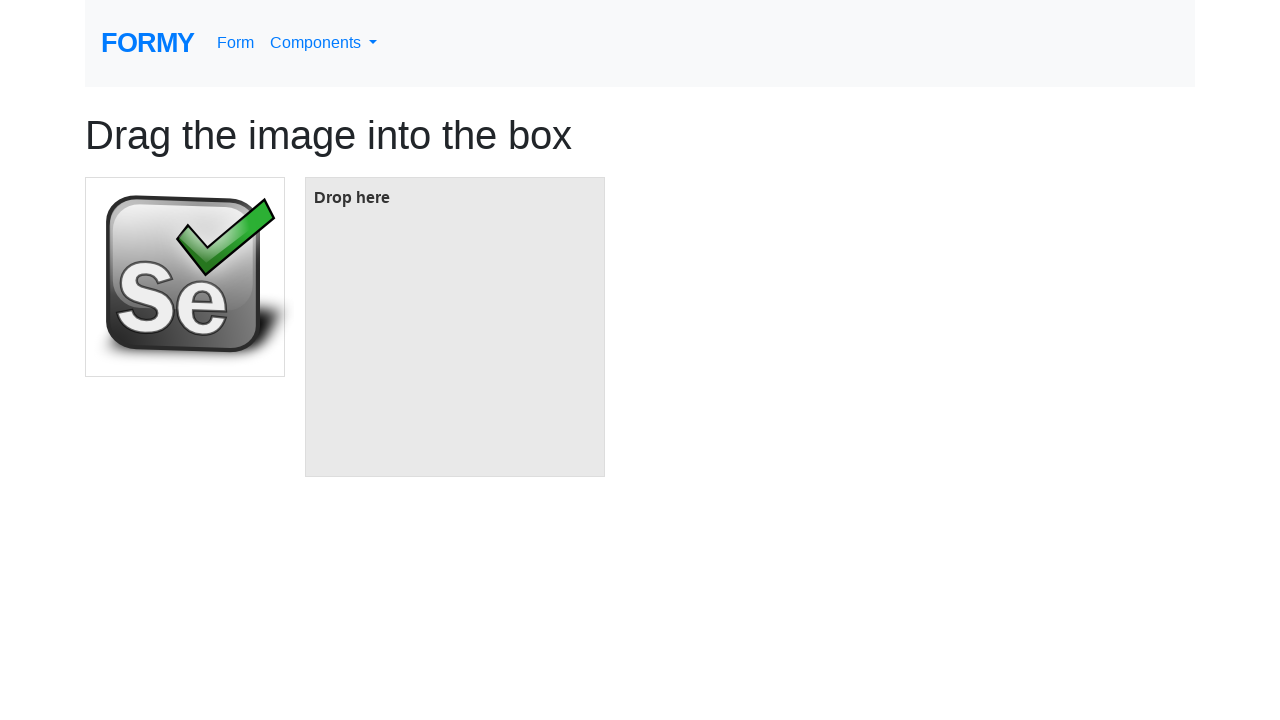

Dragged image element and dropped it into target box at (455, 327)
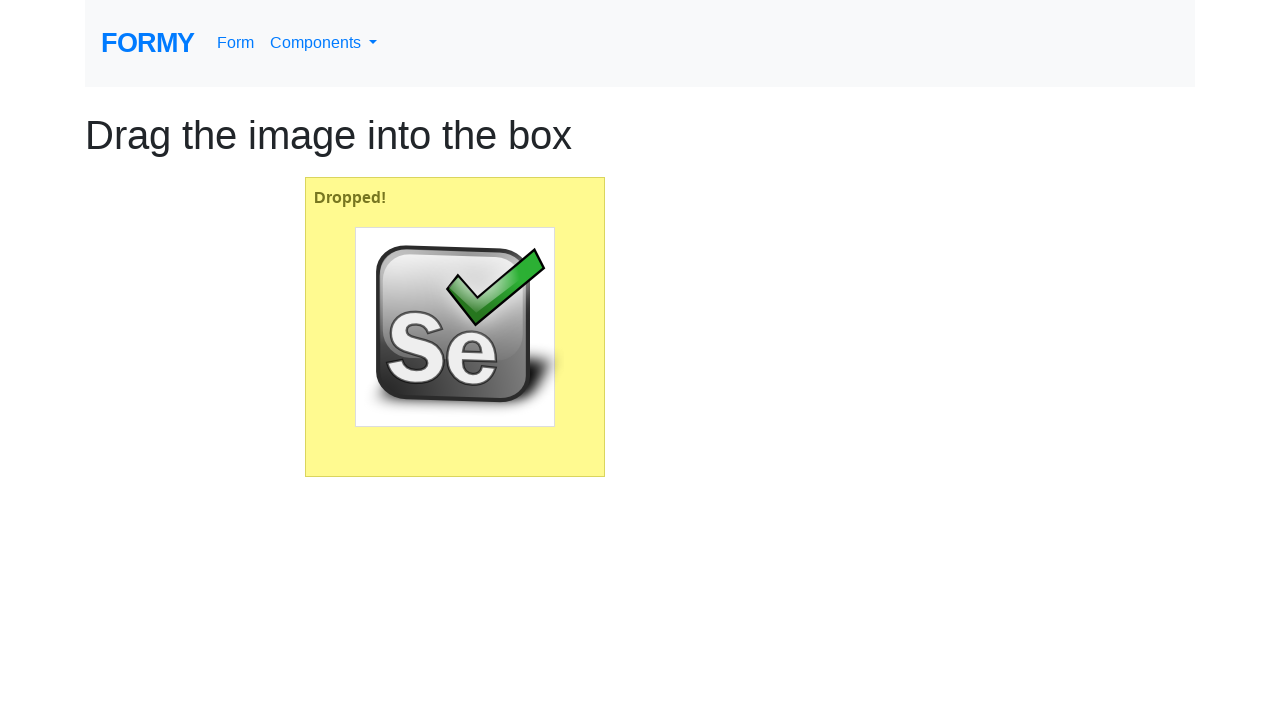

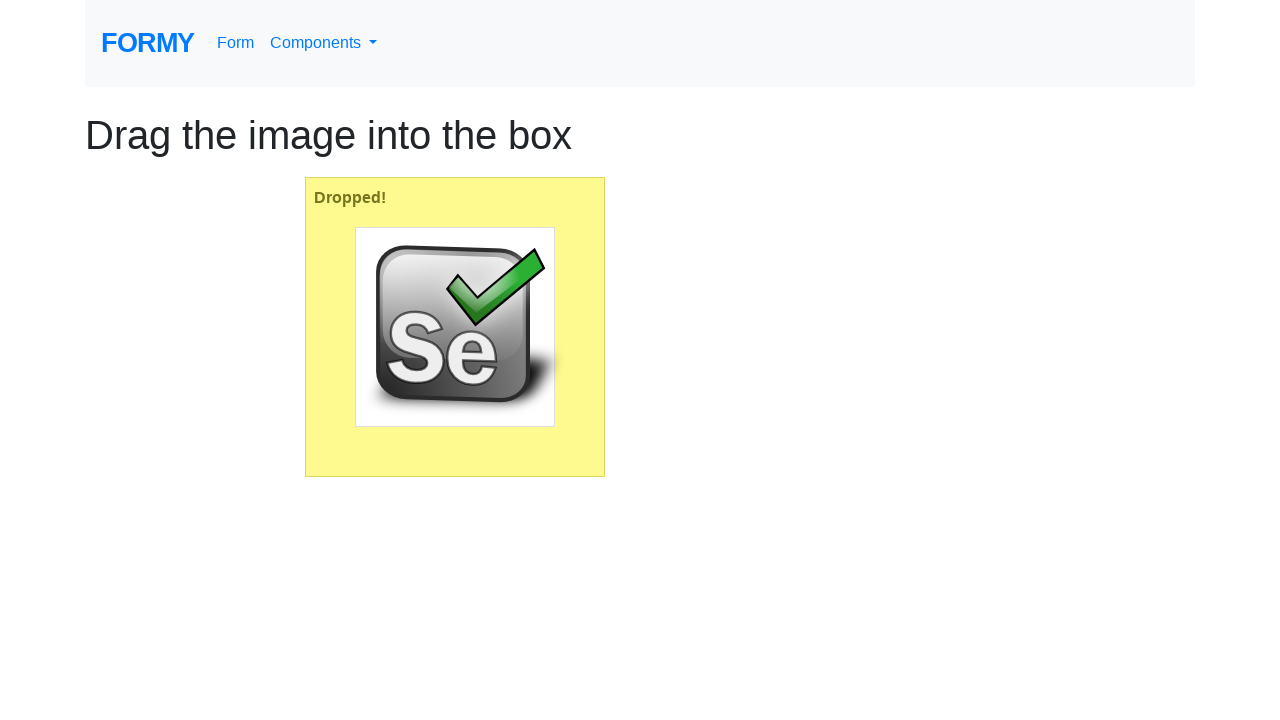